Tests dropdown selection by selecting Option 2 from the dropdown menu

Starting URL: https://the-internet.herokuapp.com/dropdown

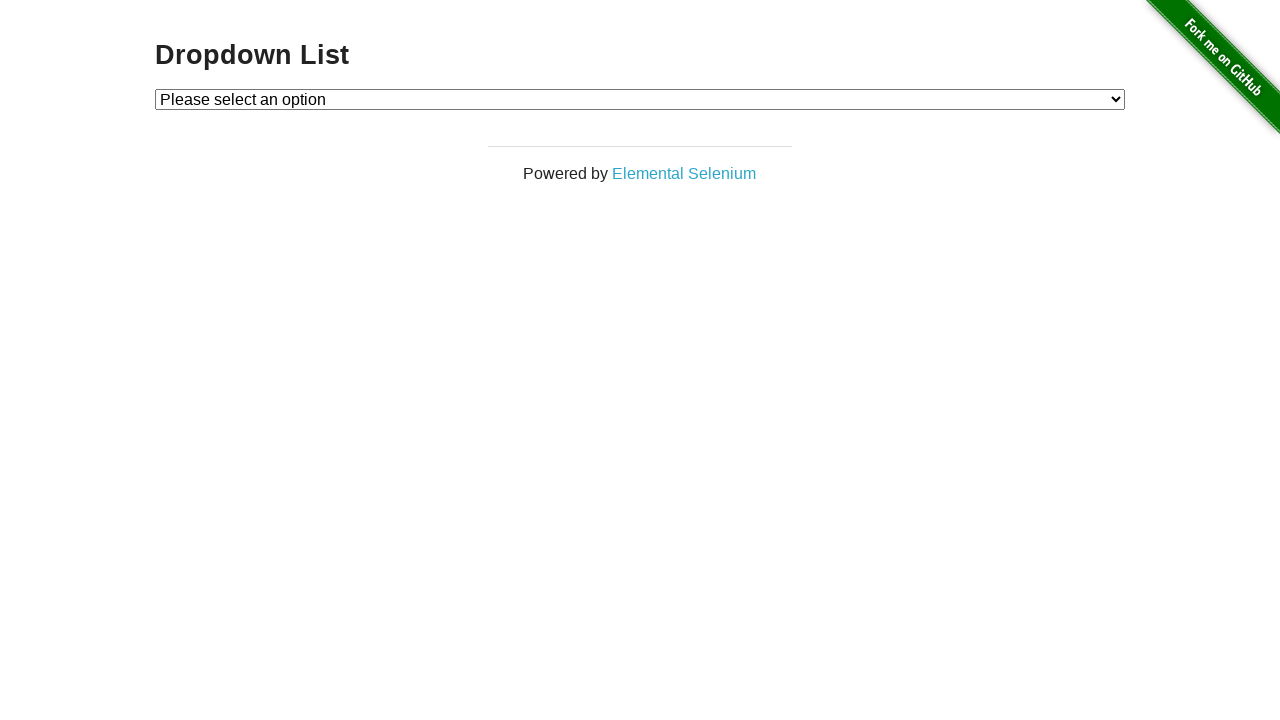

Selected Option 2 from the dropdown menu on #dropdown
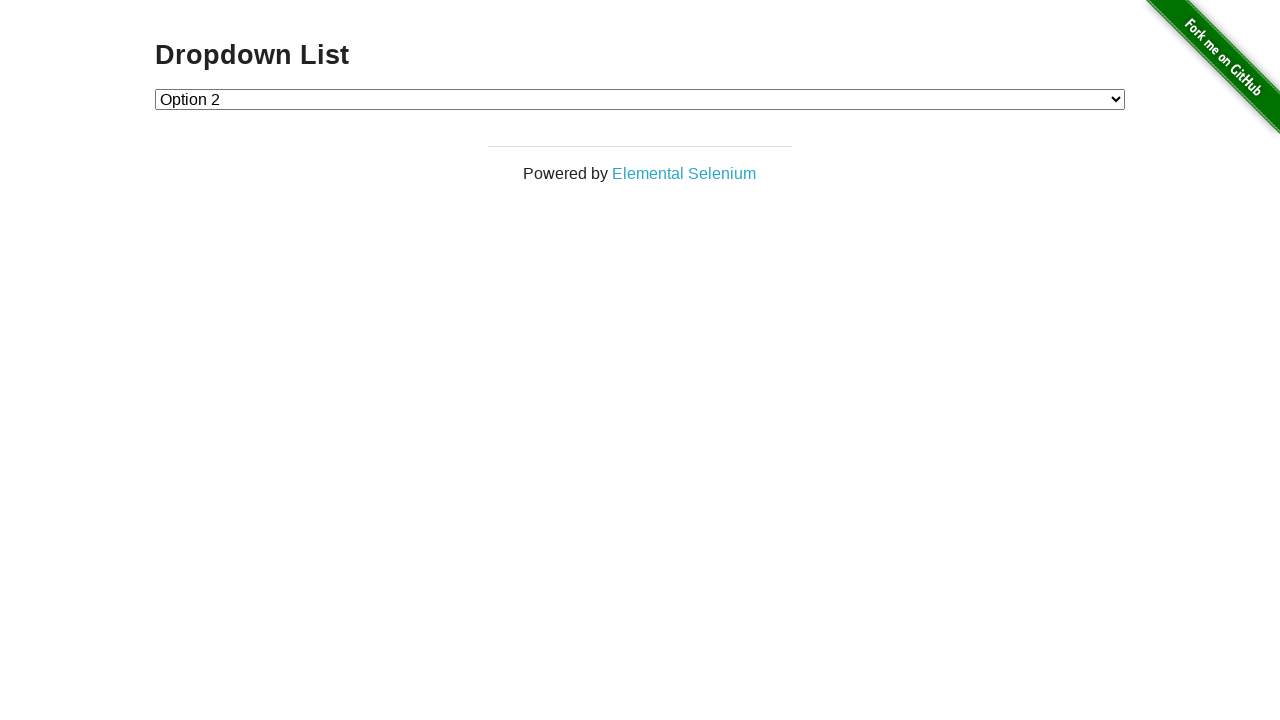

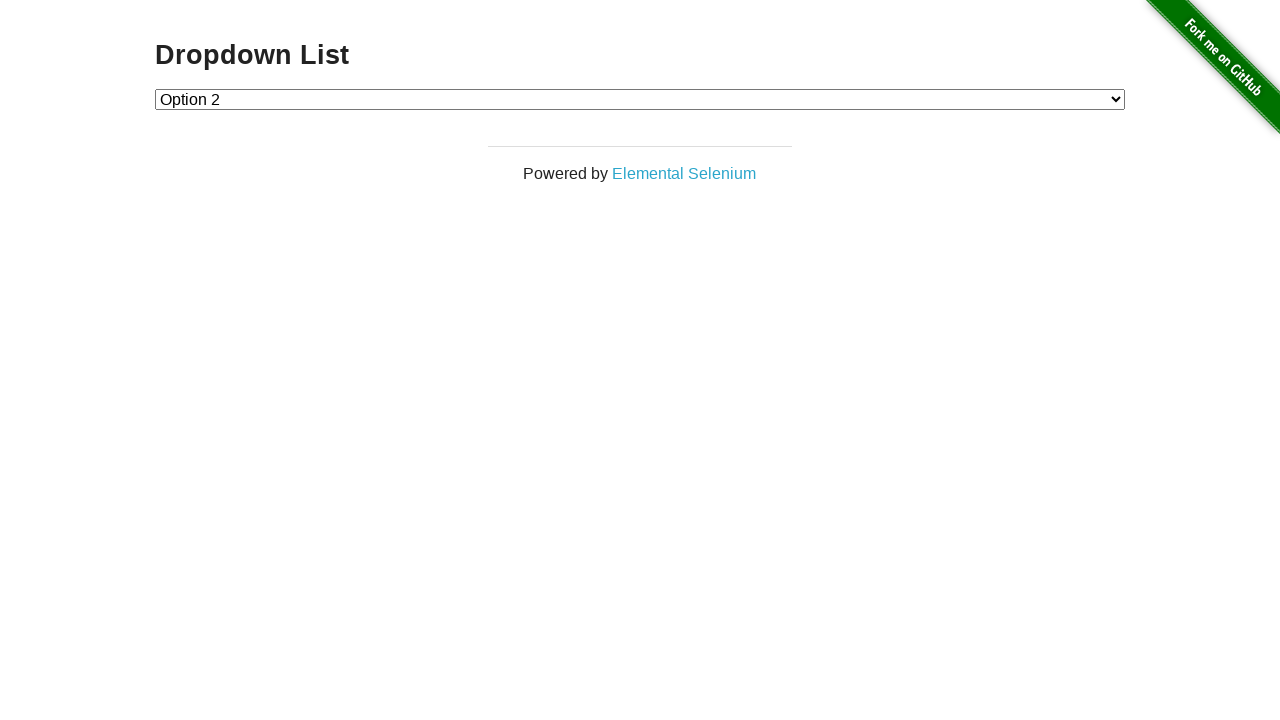